Tests confirm dialog by clicking OK and verifying the returned value

Starting URL: https://testpages.eviltester.com/styled/alerts/alert-test.html

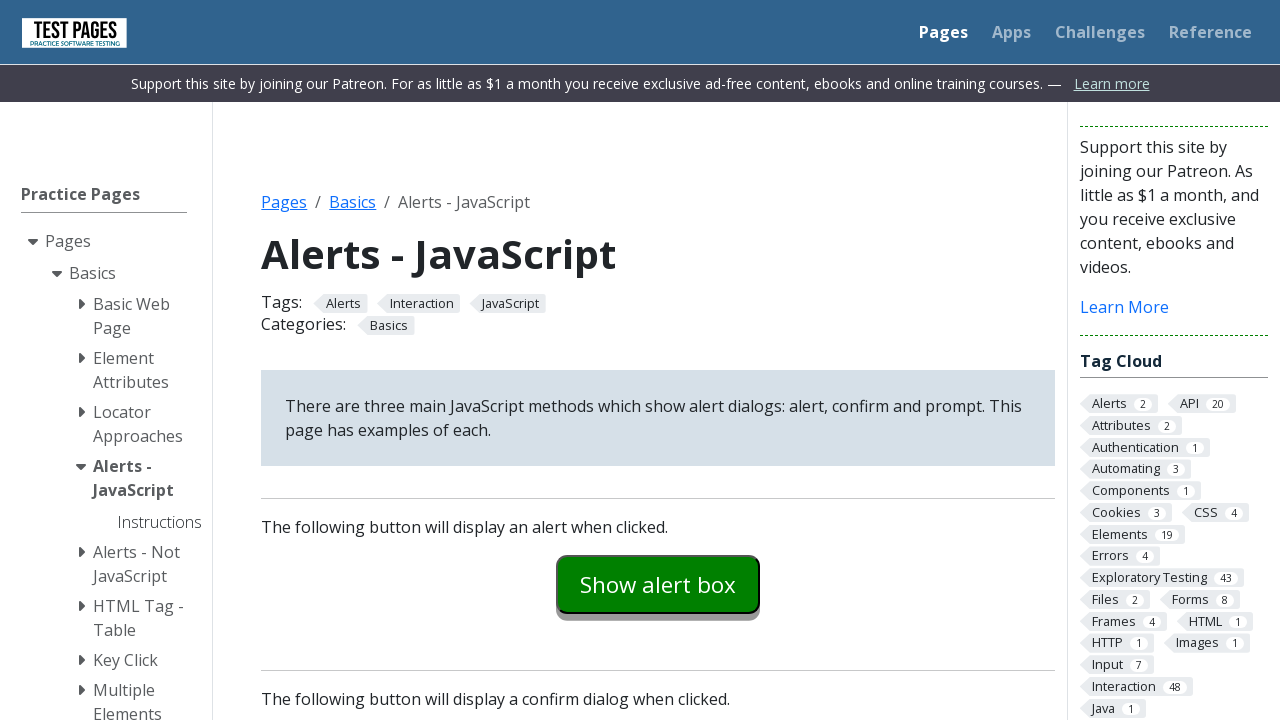

Set up dialog handler to accept confirm dialogs
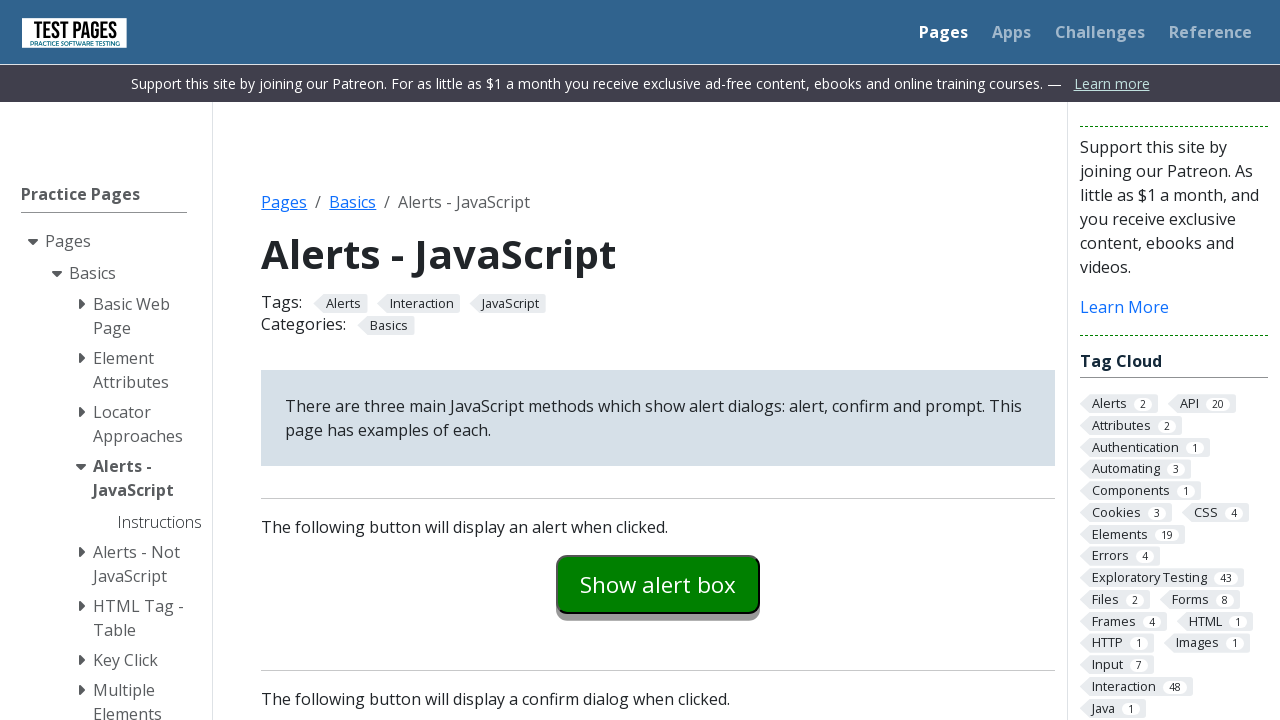

Clicked the confirm example button at (658, 360) on #confirmexample
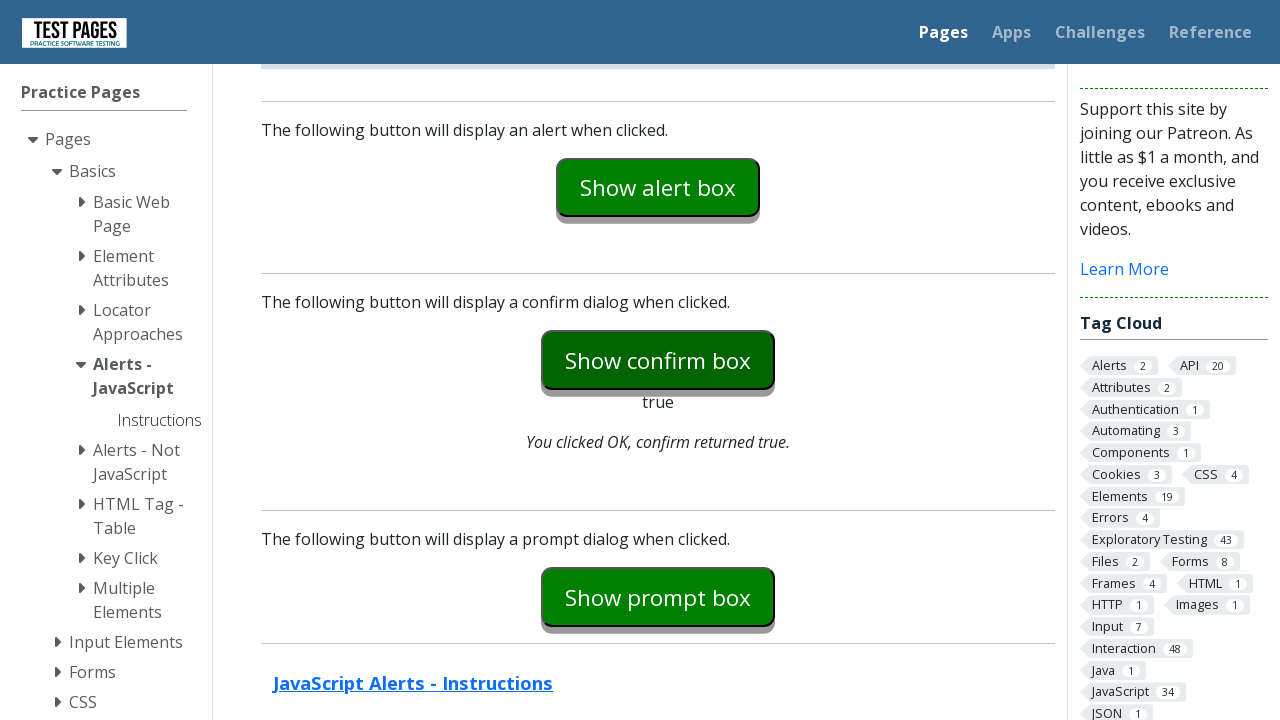

Confirm explanation text appeared on page
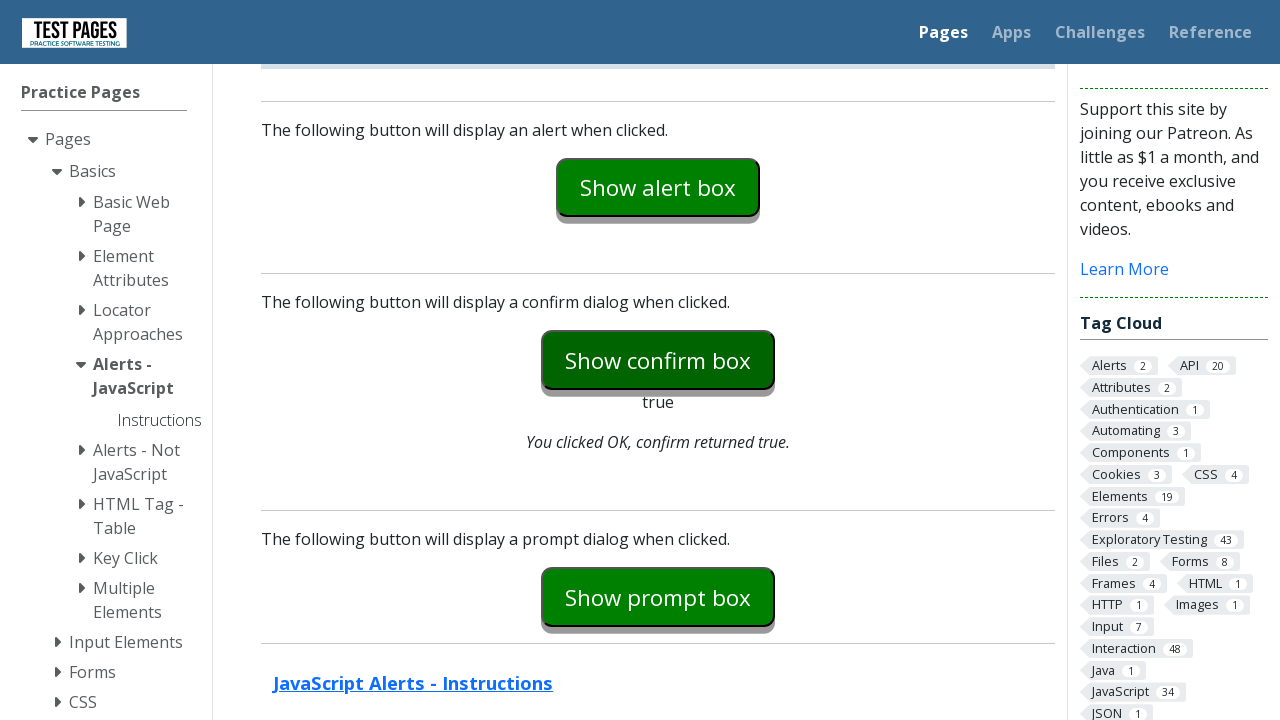

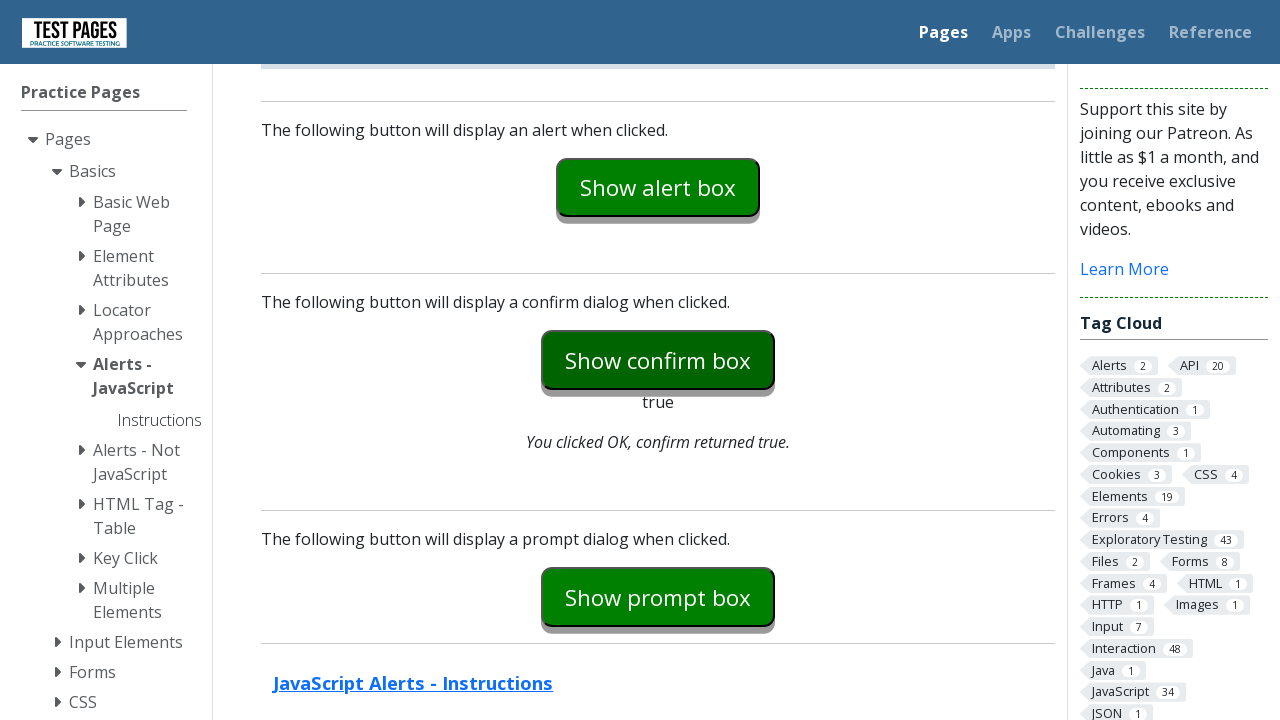